Tests JavaScript confirm dialog functionality by navigating to a W3Schools try-it page, clicking a button that triggers a confirm dialog, and verifying the dialog message appears.

Starting URL: https://www.w3schools.com/js/tryit.asp?filename=tryjs_confirm

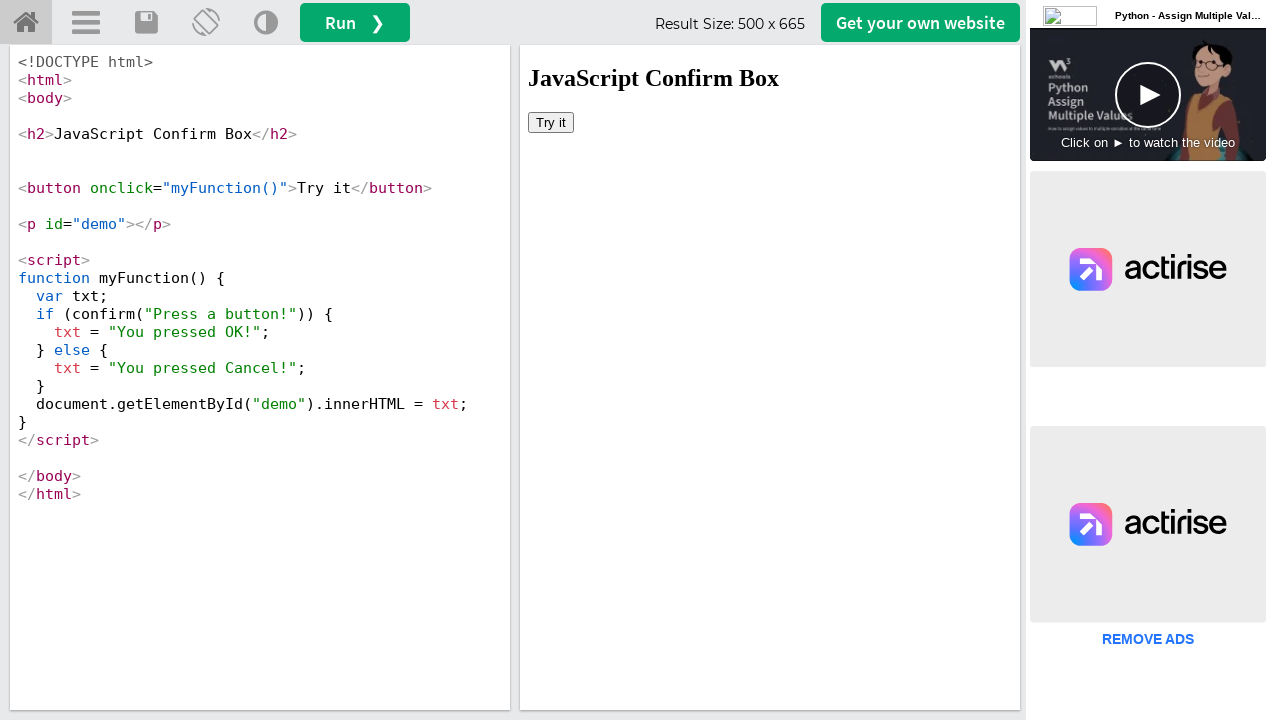

Located iframe with id 'iframeResult'
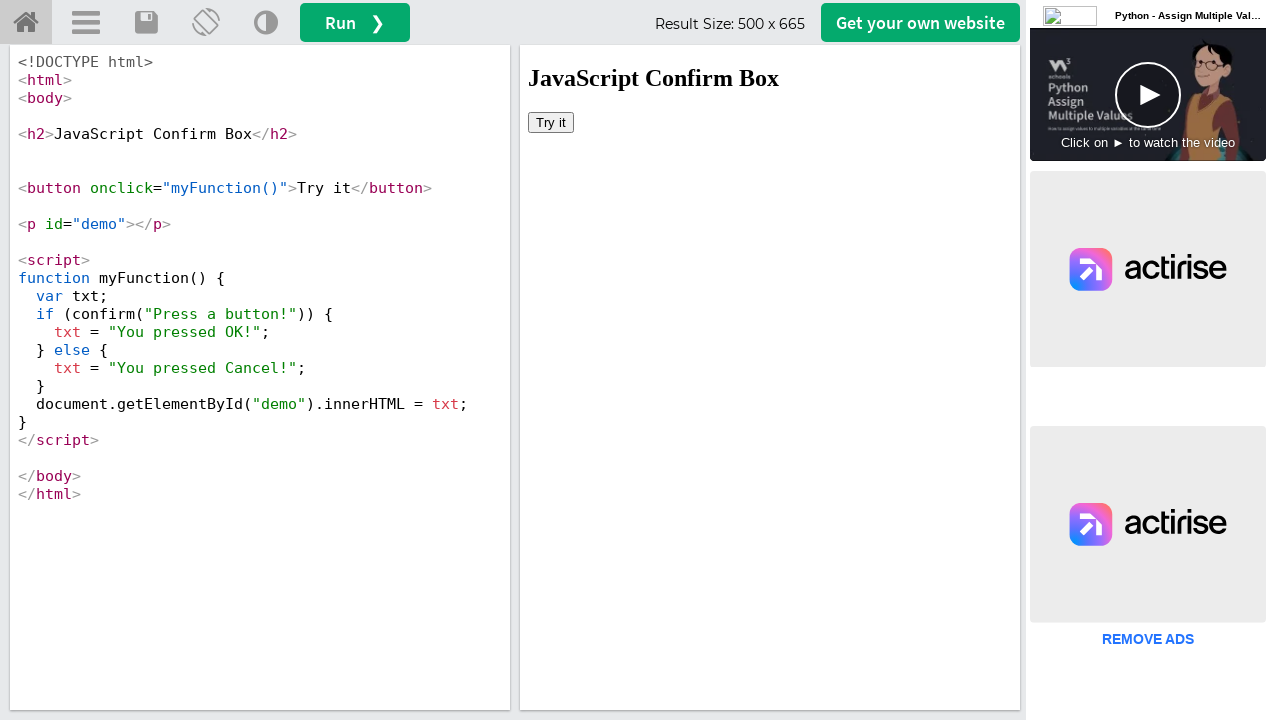

Set up dialog handler to accept confirm dialogs
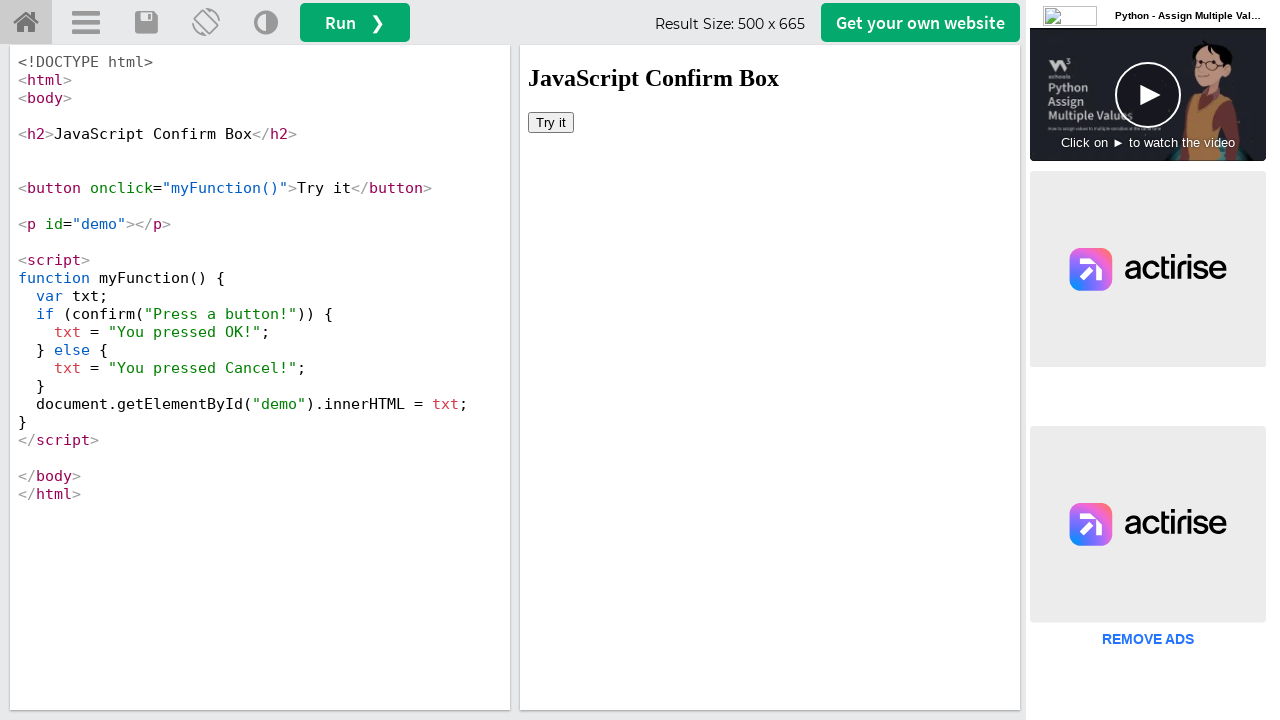

Clicked button inside iframe to trigger confirm dialog at (551, 122) on #iframeResult >> internal:control=enter-frame >> button
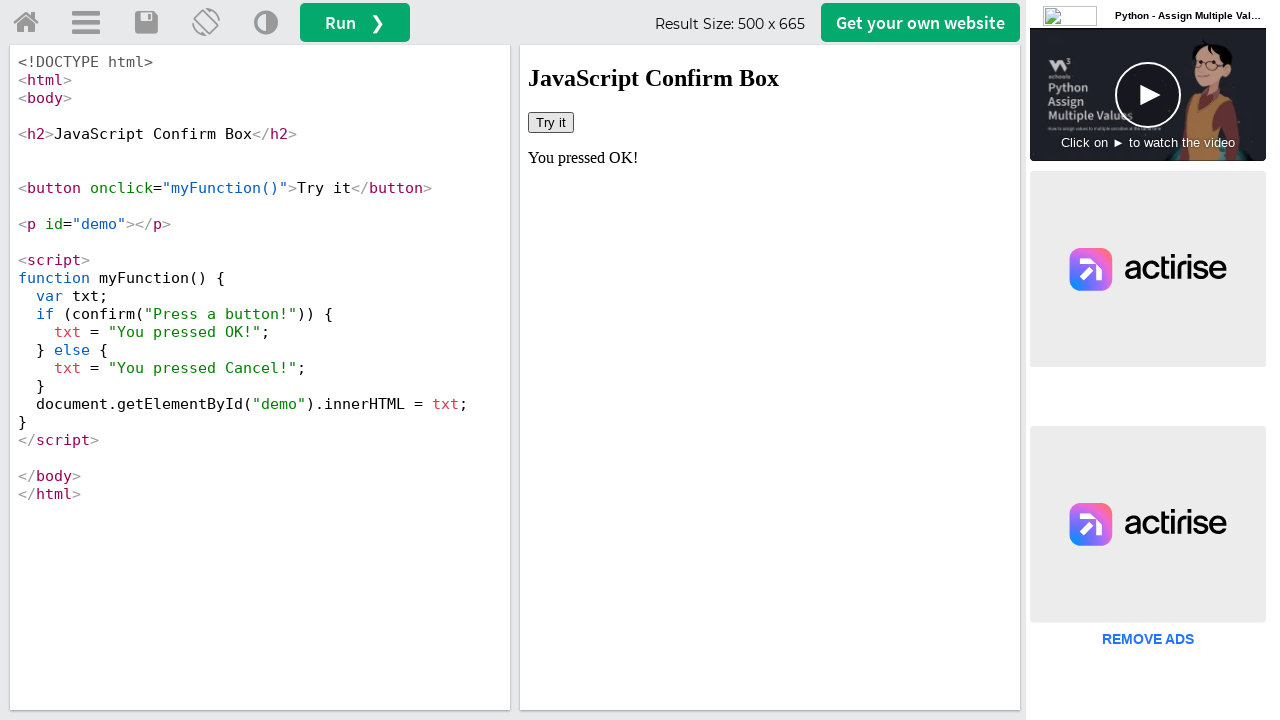

Waited 500ms for dialog to be processed
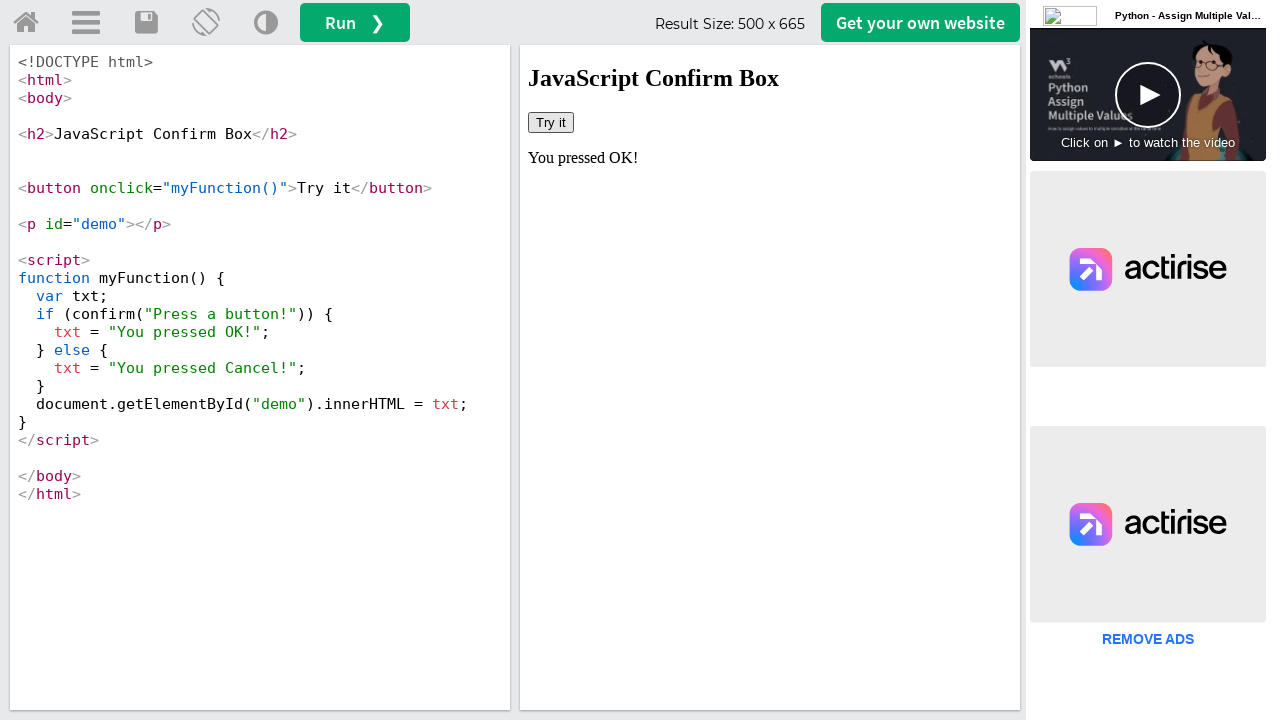

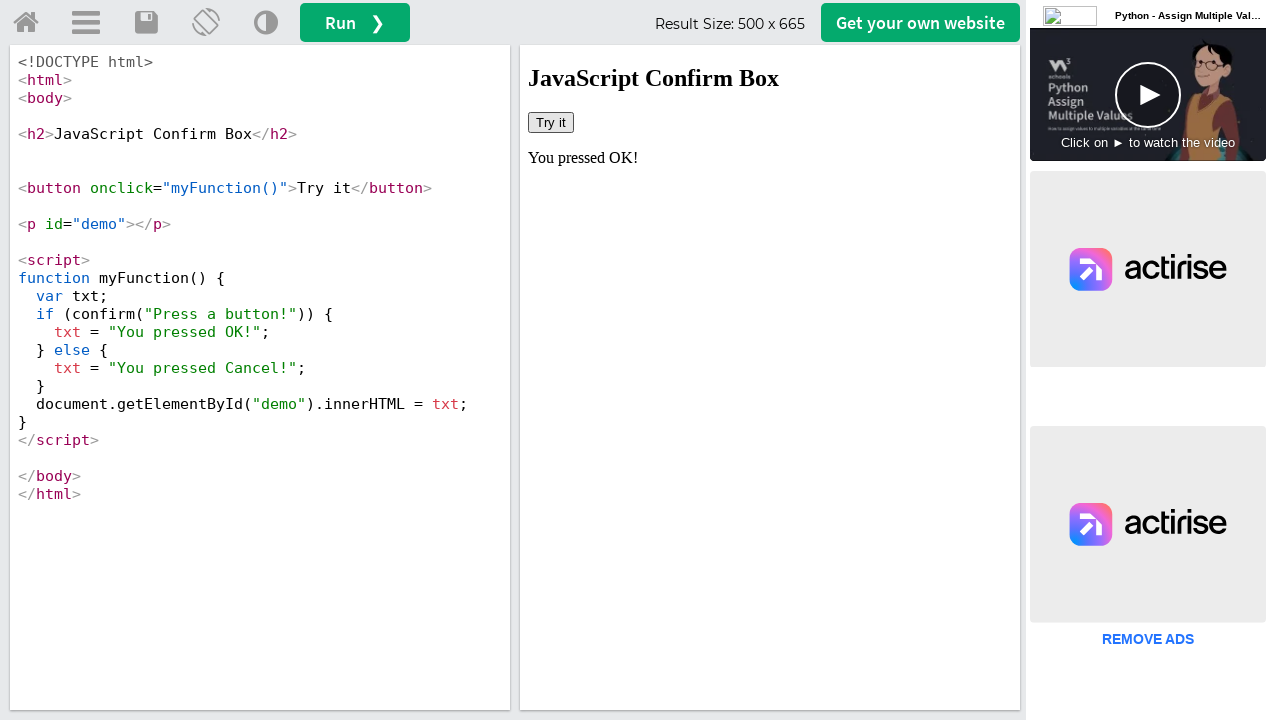